Clicks the prompt alert button, accepts it without entering text, and verifies no result is displayed

Starting URL: https://demoqa.com/alerts

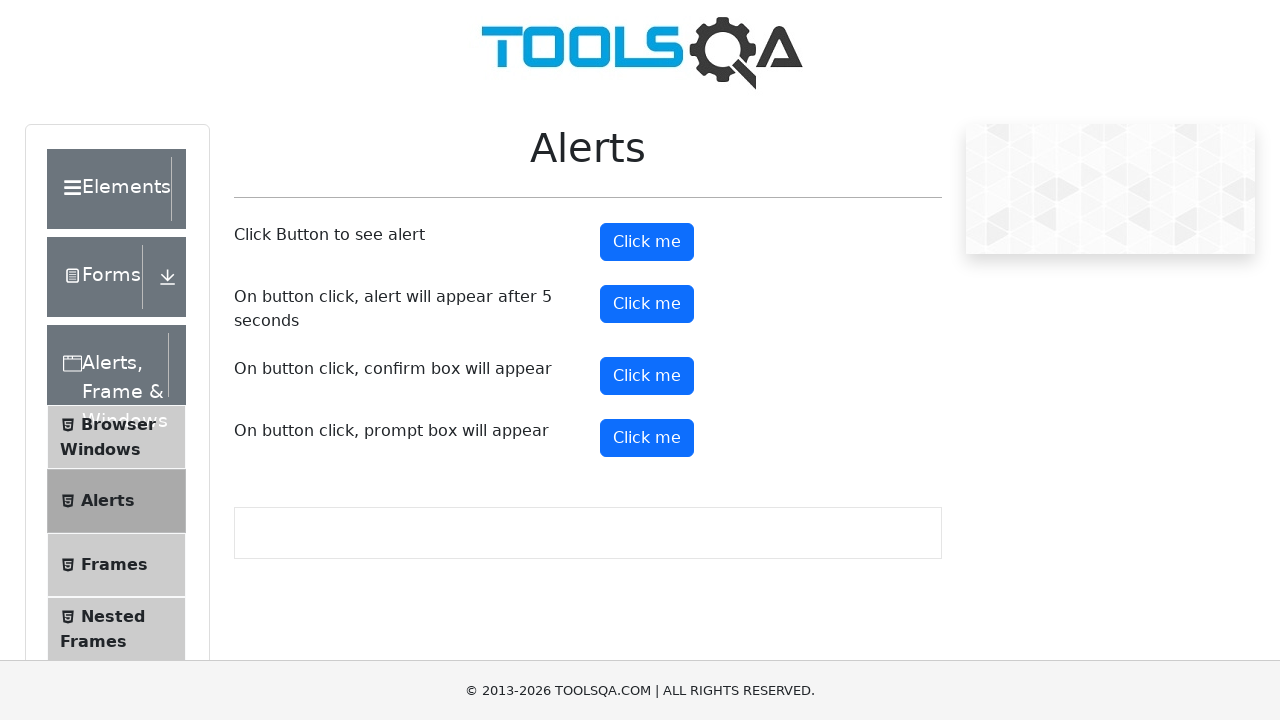

Set up dialog handler to accept prompt alert without entering text
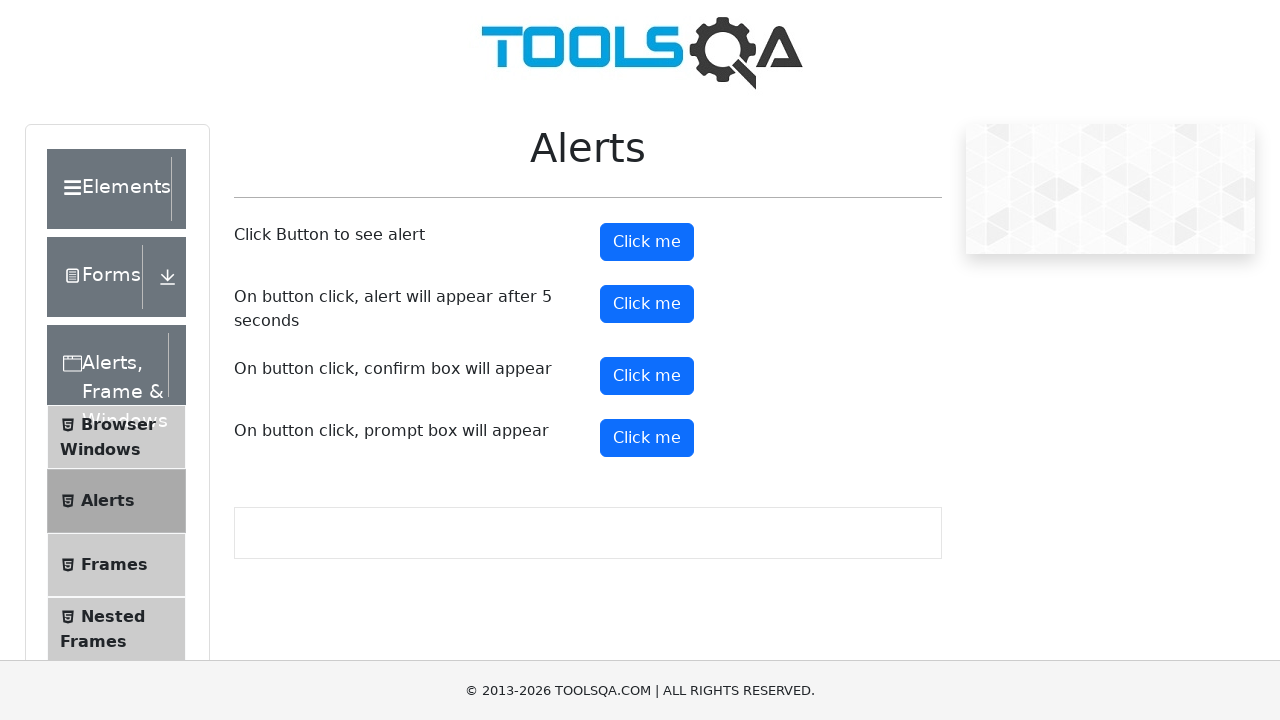

Clicked the prompt alert button at (647, 438) on #promtButton
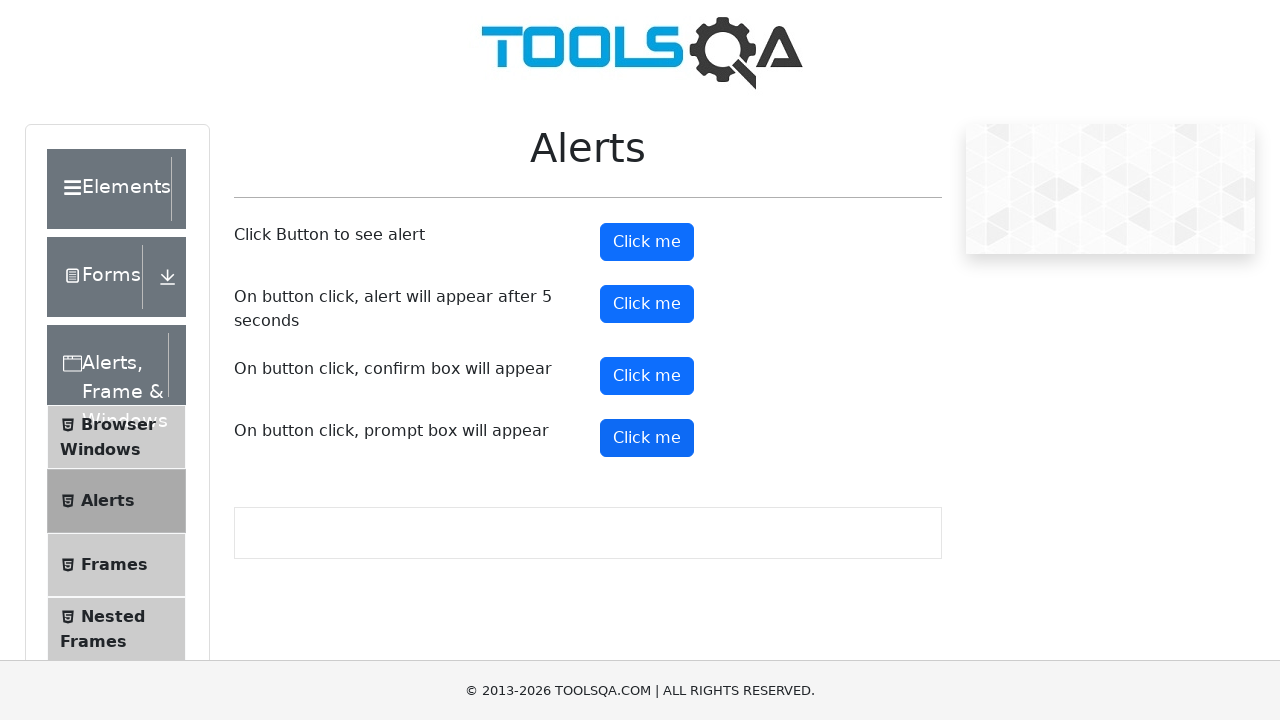

Waited for dialog to be handled
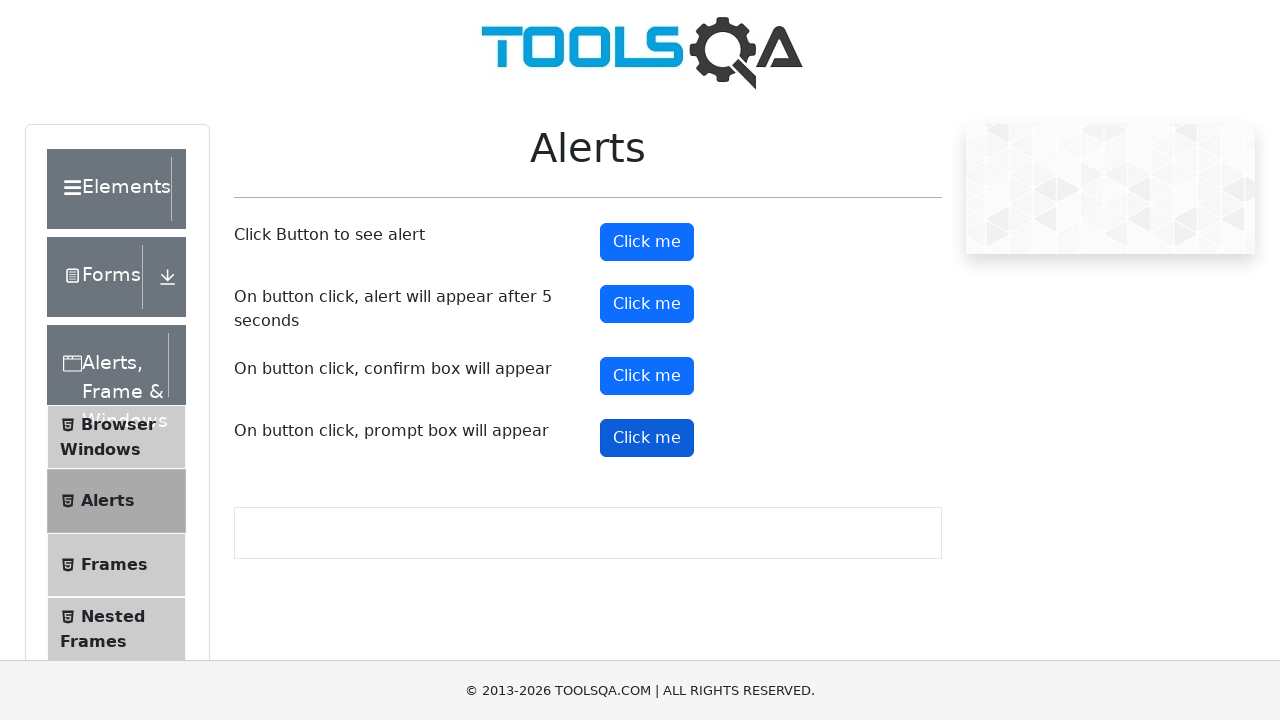

Retrieved prompt result element count
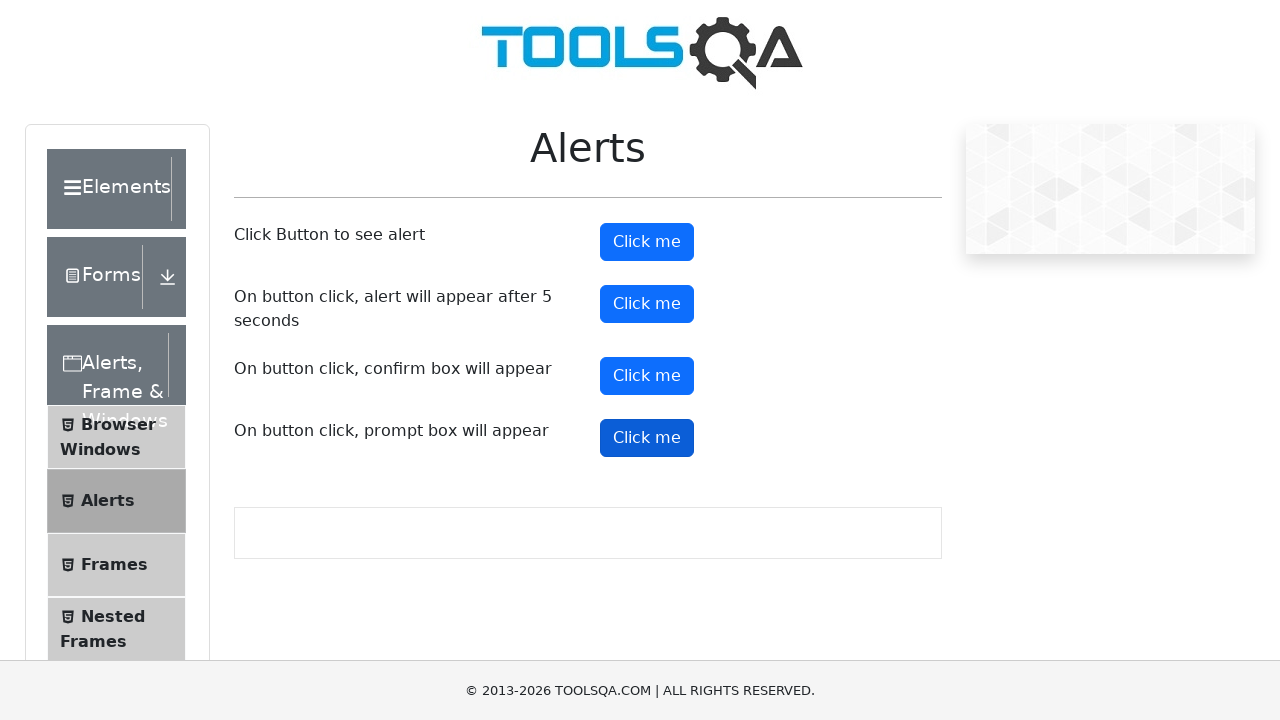

Verified that no result is displayed after accepting prompt without entering text
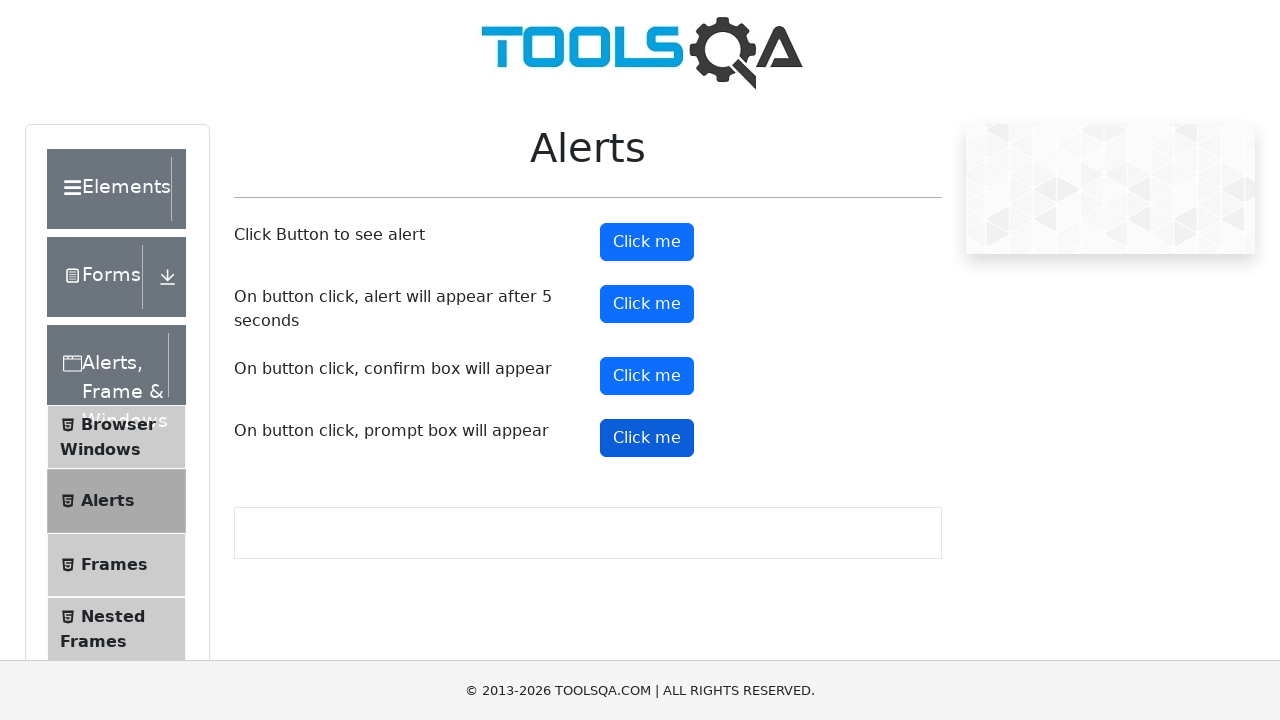

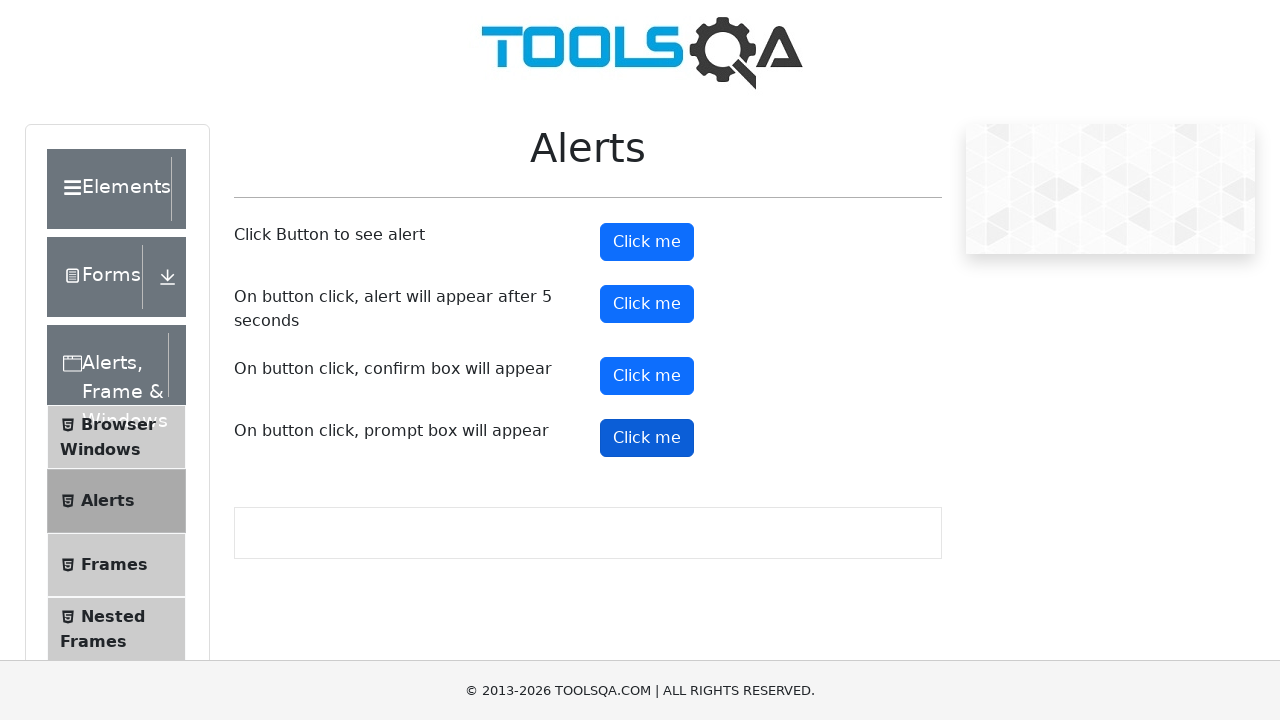